Opens Udemy homepage in Firefox browser and maximizes the window

Starting URL: https://www.udemy.com/

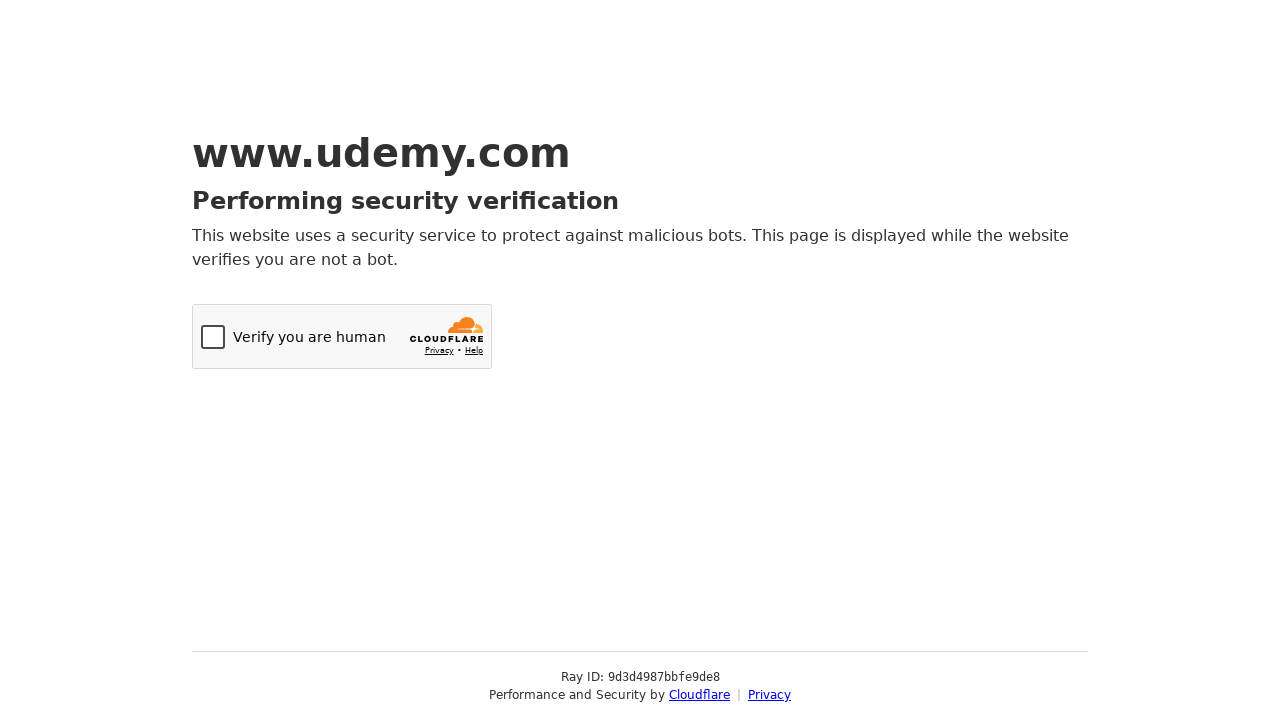

Set viewport size to 1920x1080
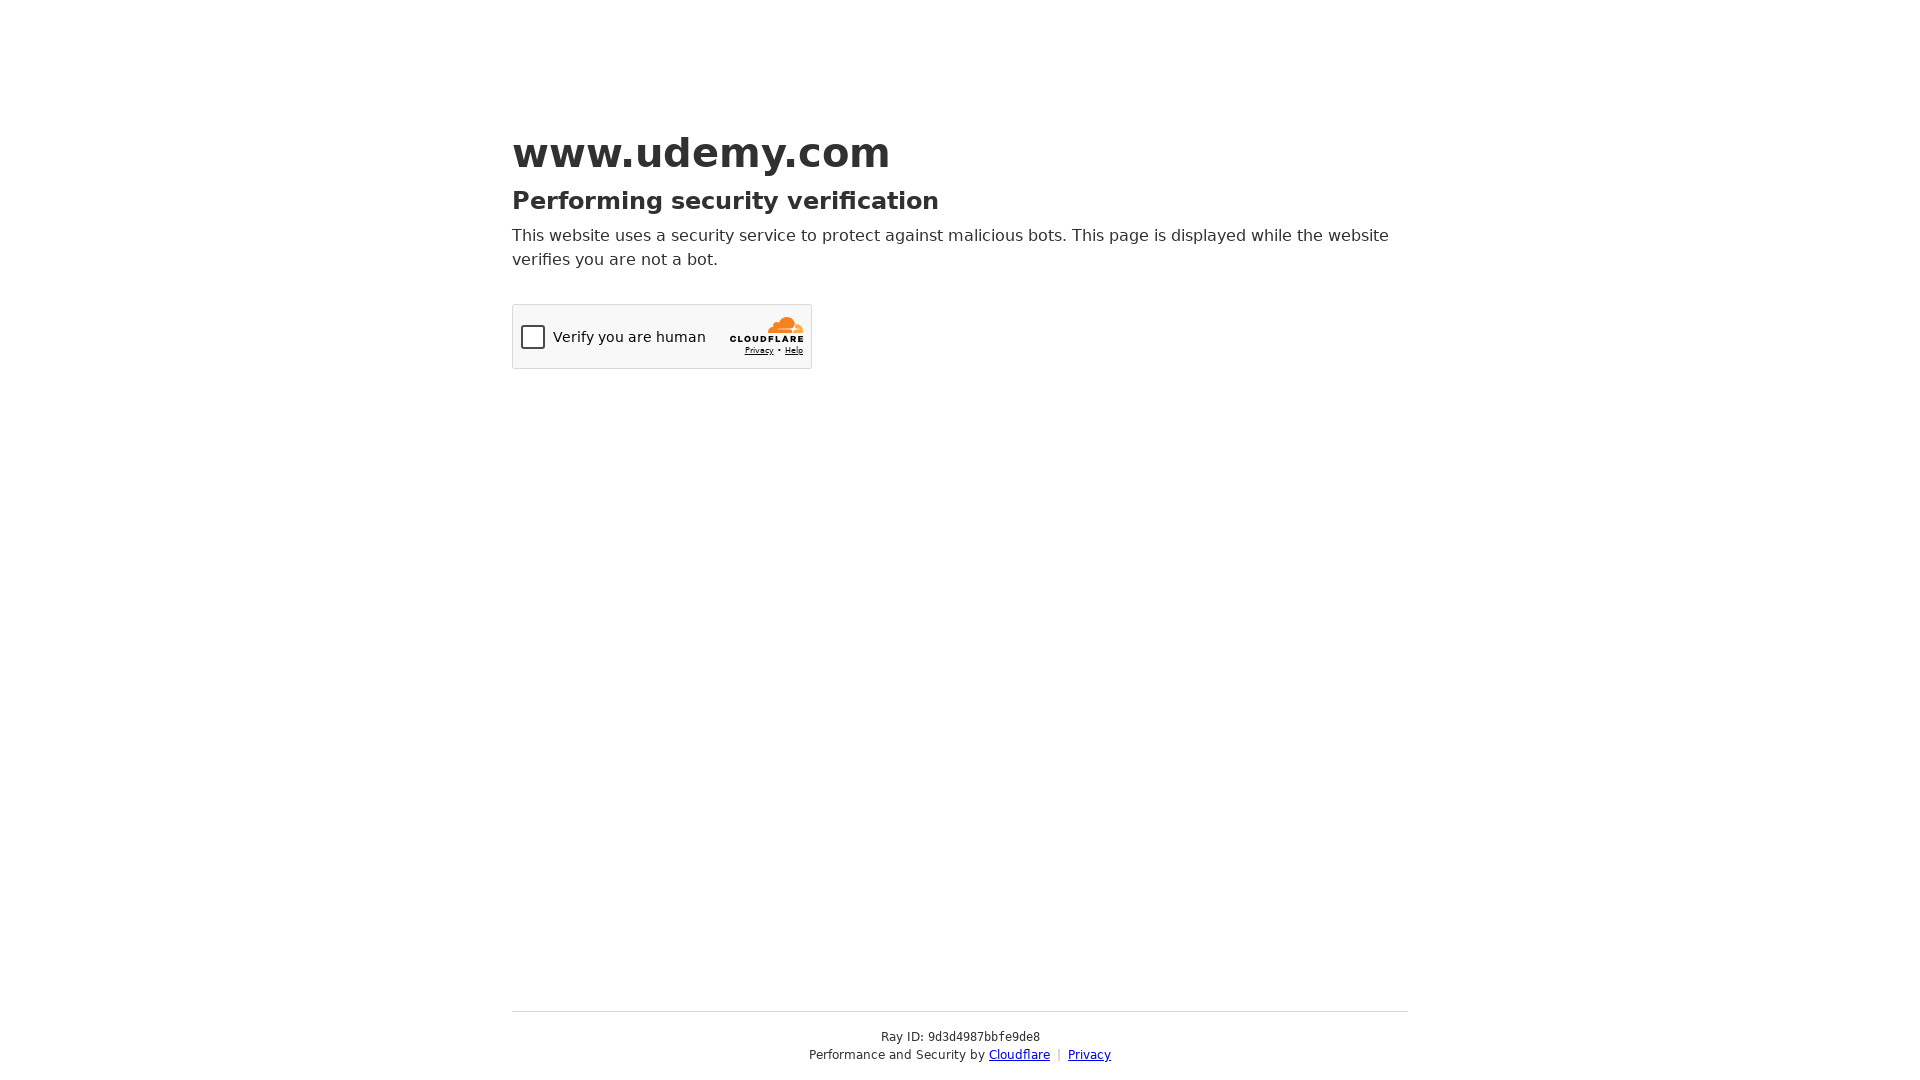

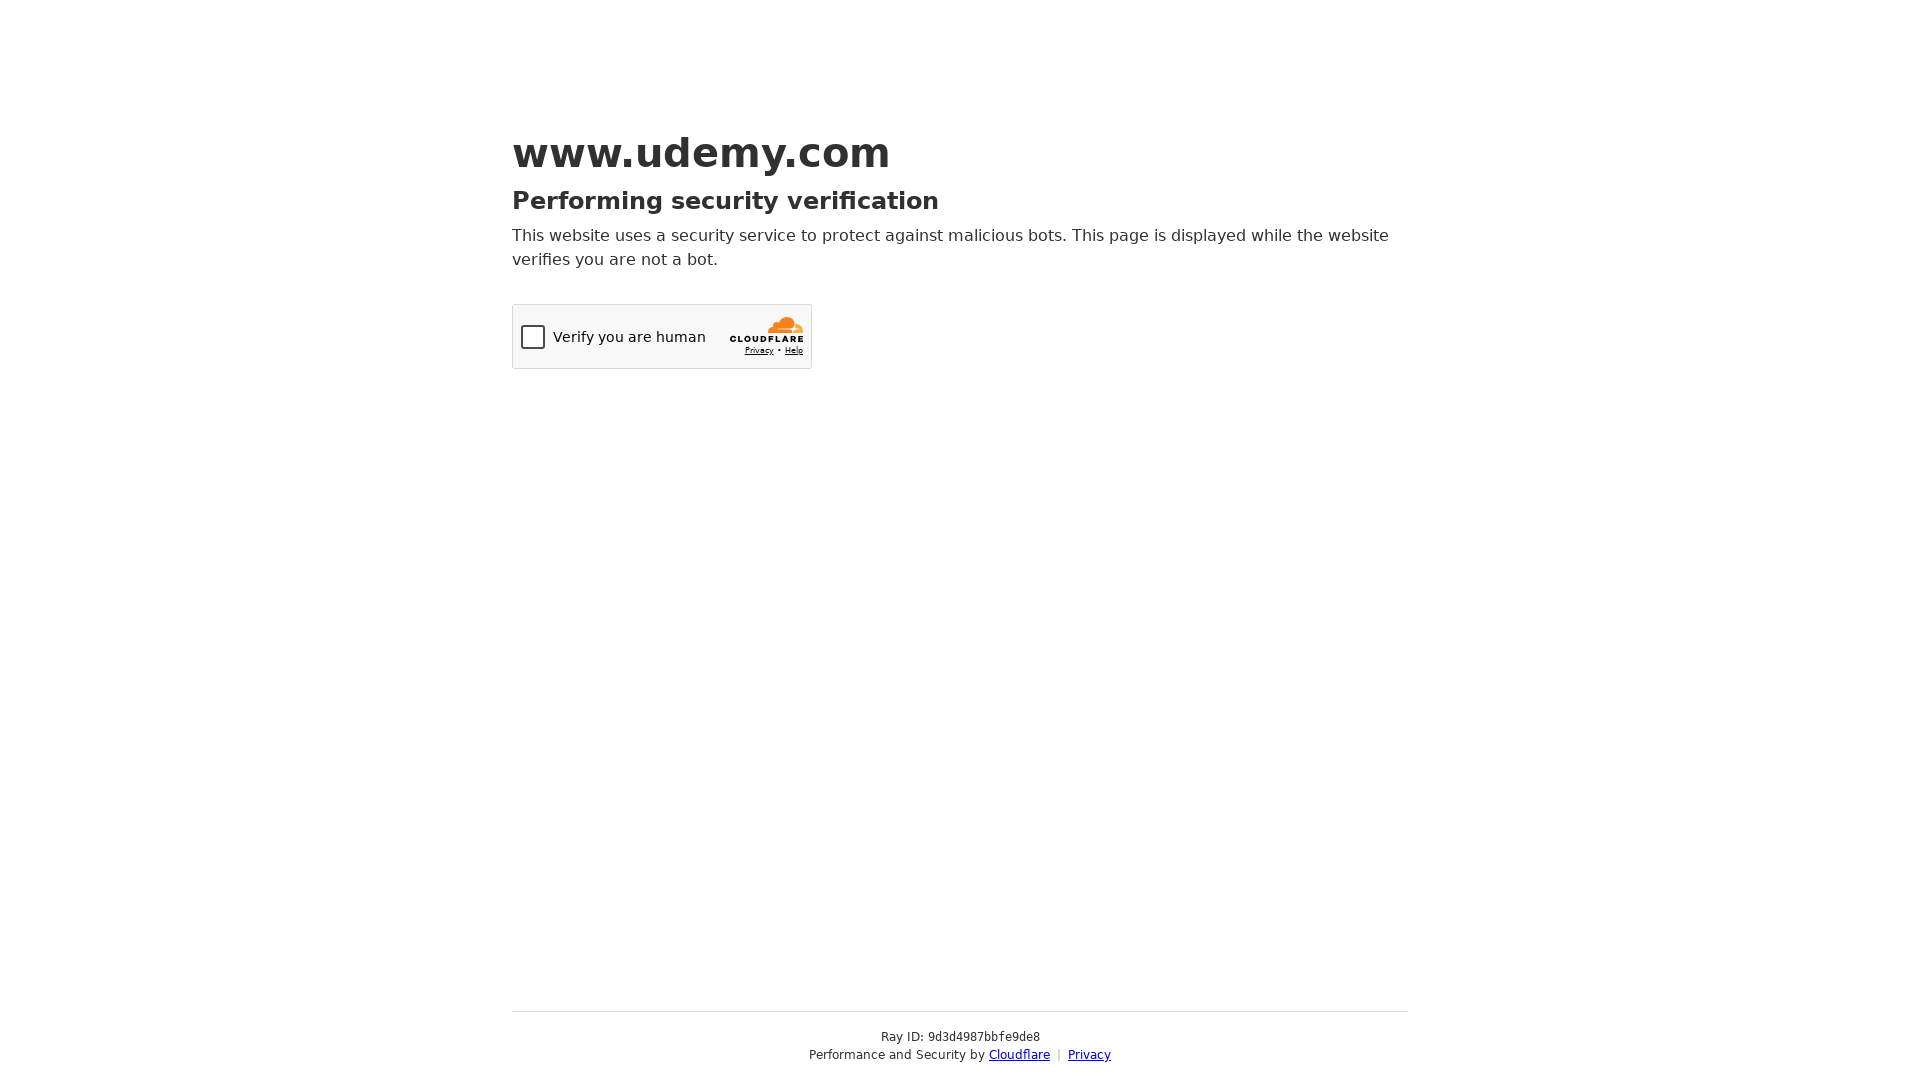